Tests JavaScript prompt alert handling by clicking a button that triggers a prompt, entering text into the alert, accepting it, and verifying the result message is displayed correctly.

Starting URL: https://the-internet.herokuapp.com/javascript_alerts

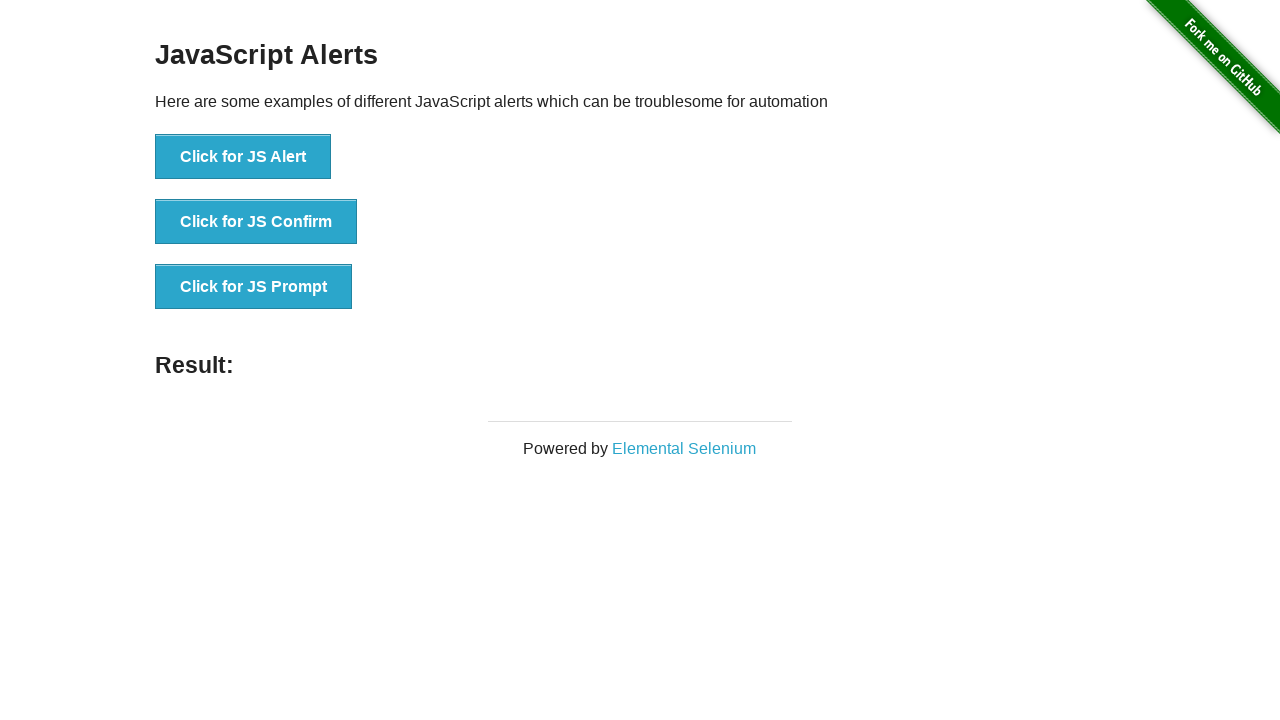

Clicked the JS Prompt button at (254, 287) on button[onclick='jsPrompt()']
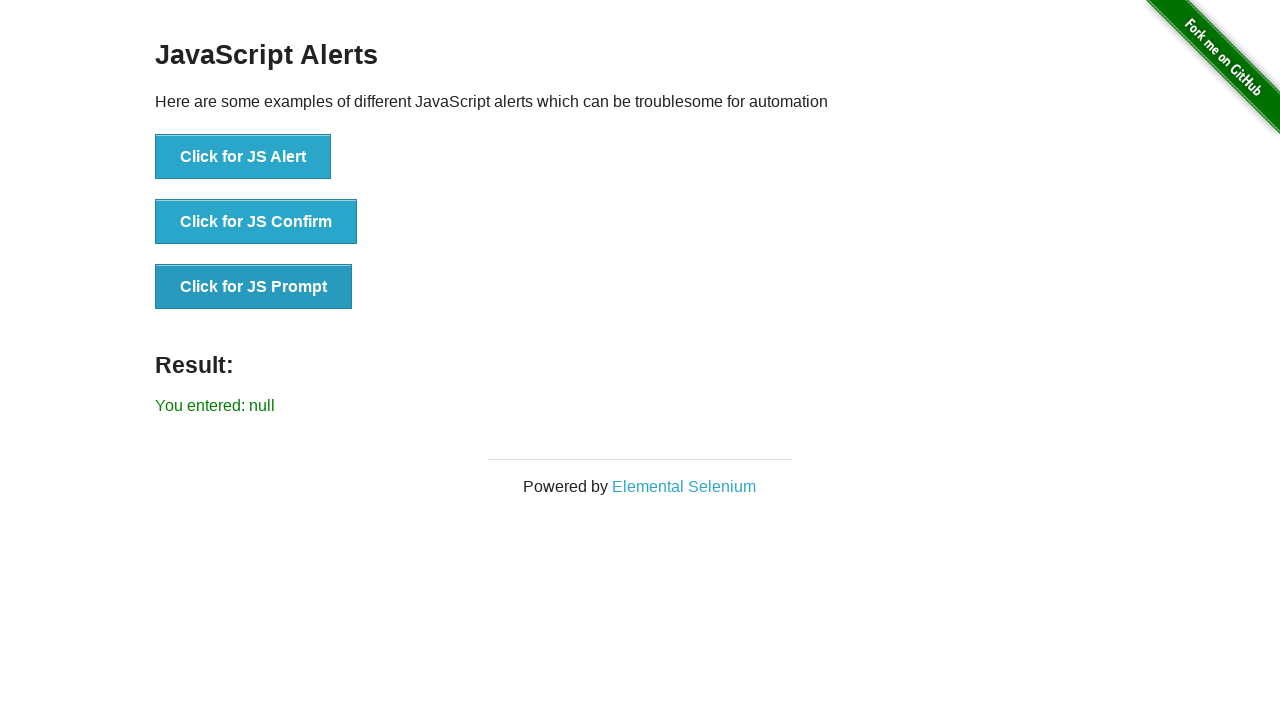

Set up dialog handler to accept prompt with text 'RaviTeja'
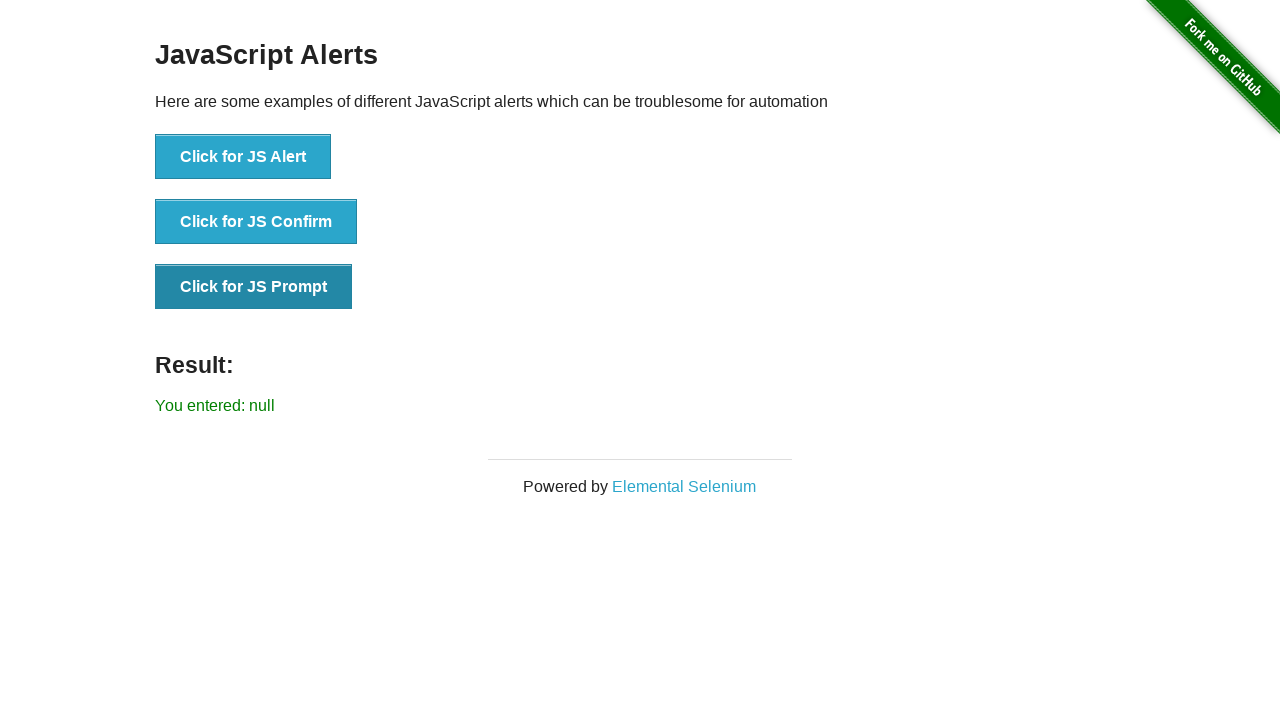

Clicked the JS Prompt button again to trigger dialog with handler active at (254, 287) on button[onclick='jsPrompt()']
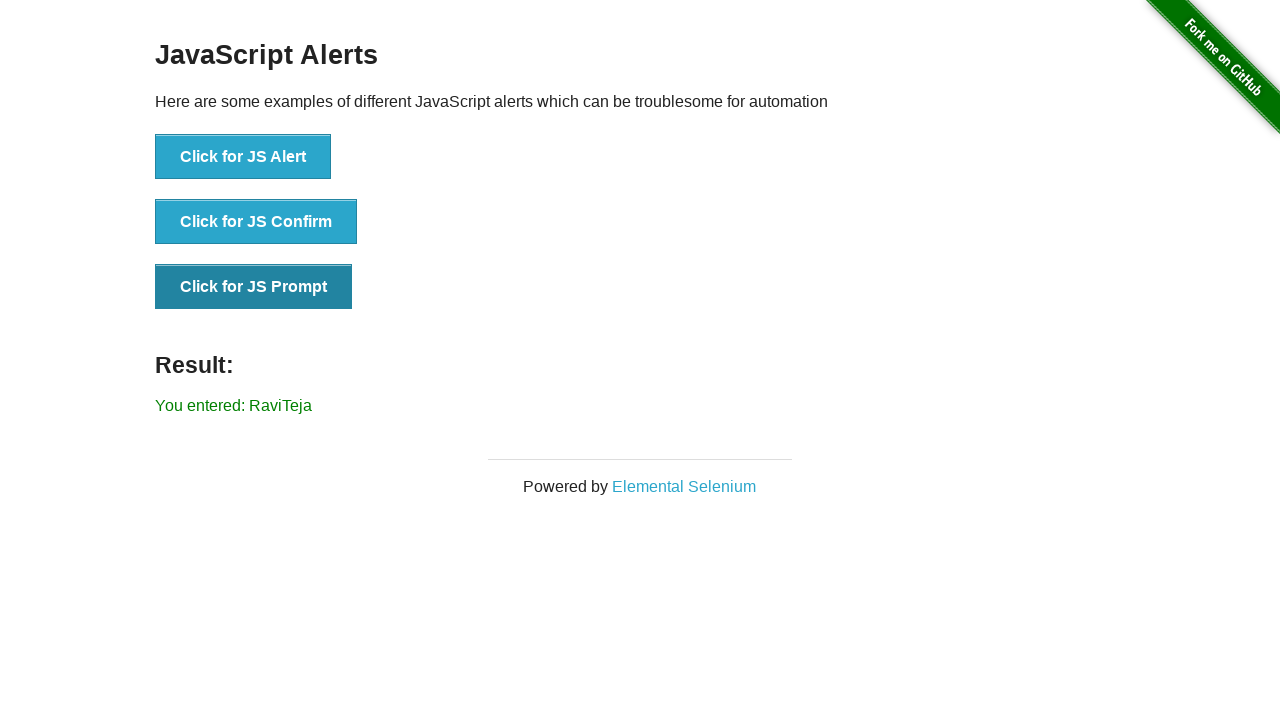

Waited for result message to appear
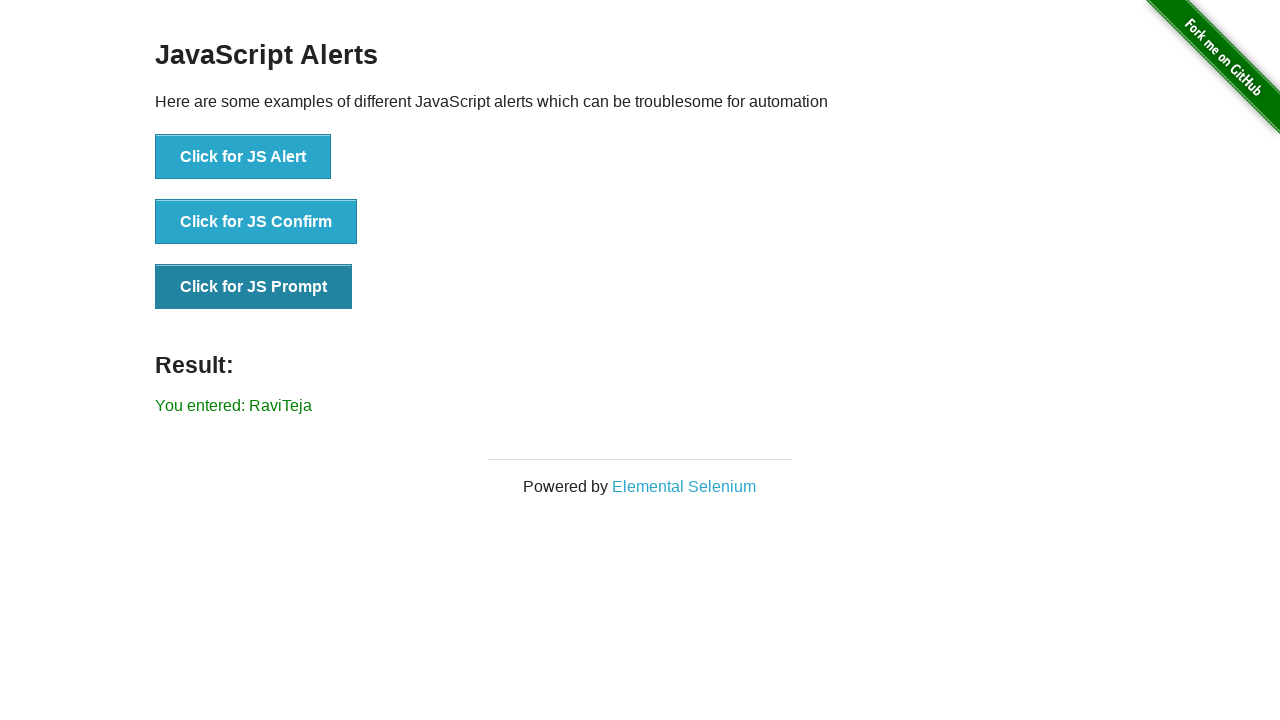

Retrieved result text: You entered: RaviTeja
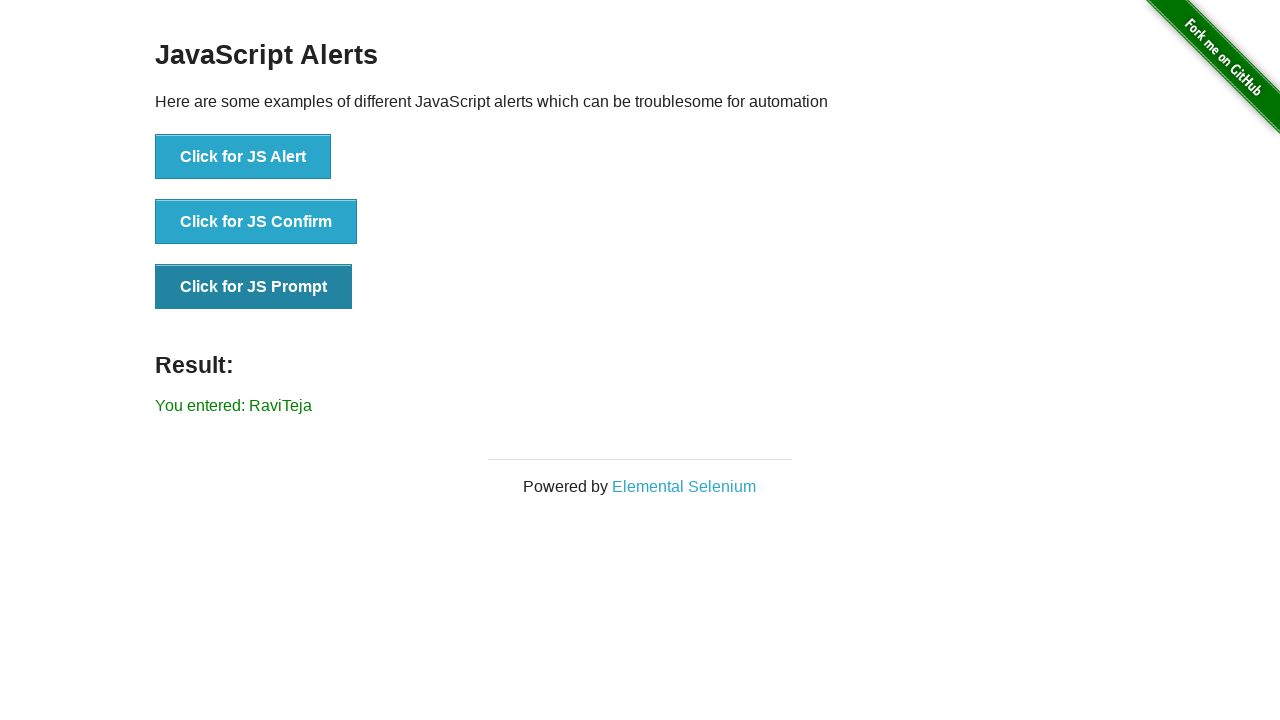

Verified result text matches expected value 'You entered: RaviTeja'
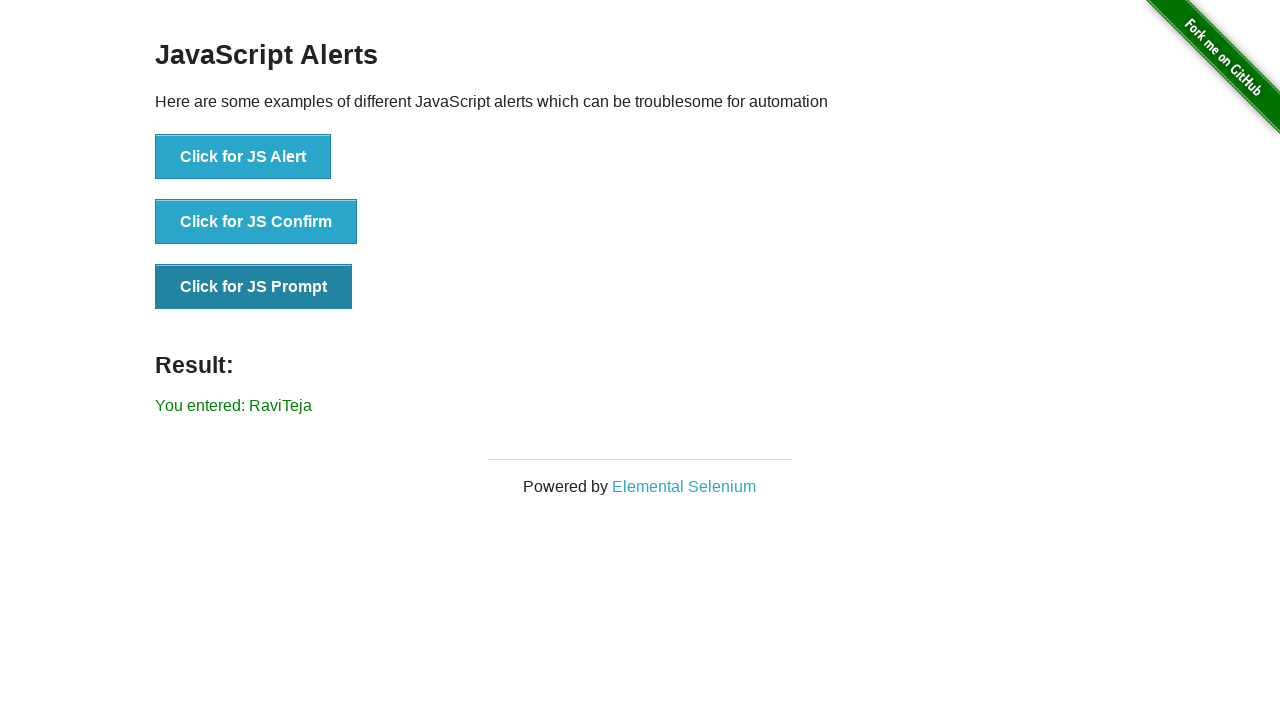

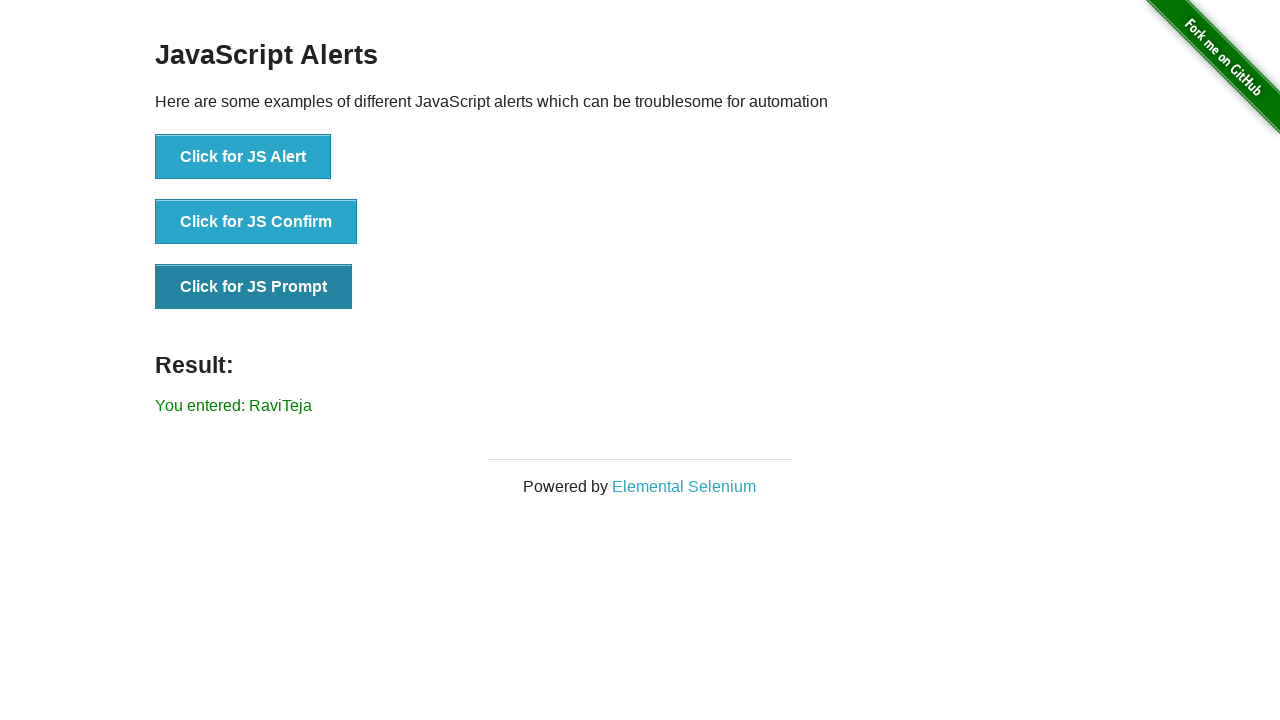